Navigates to Top Lists page and verifies "Malbolge (real loop version)" language is displayed

Starting URL: http://www.99-bottles-of-beer.net/

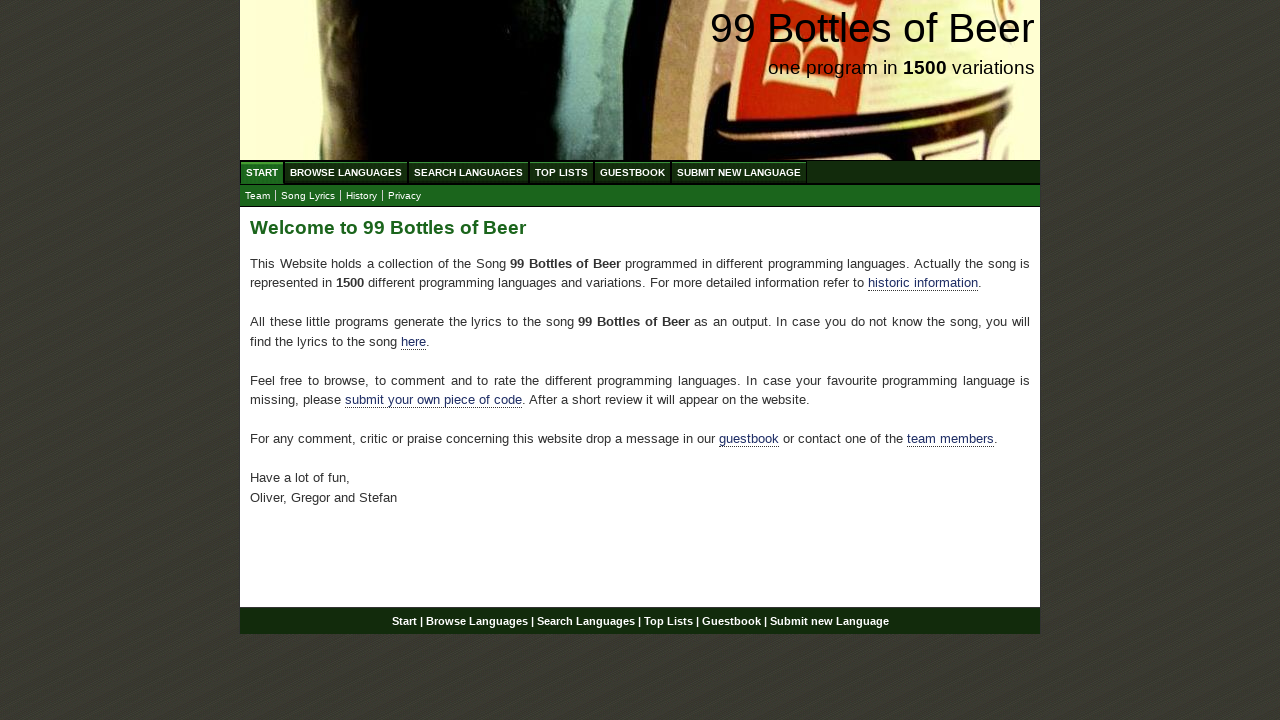

Clicked on Top Lists menu item at (562, 172) on xpath=//*[@id='menu']/li[4]/a[@href='/toplist.html']
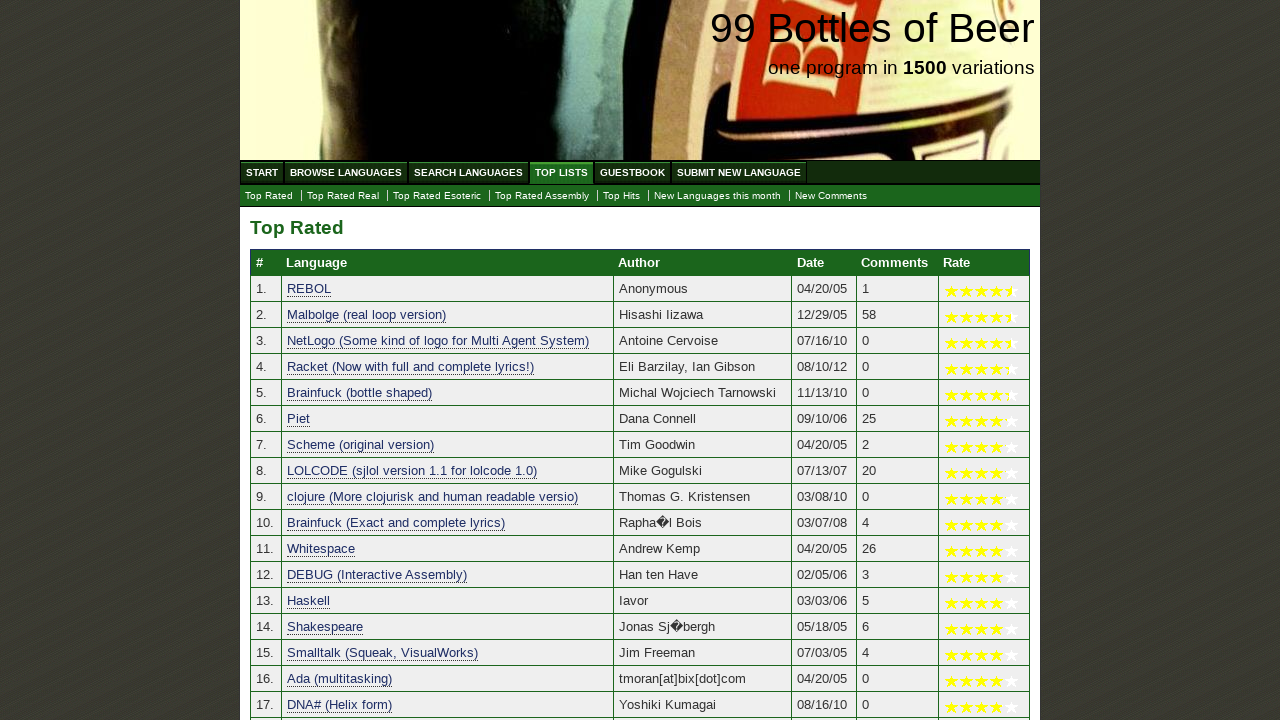

Language table loaded on Top Lists page
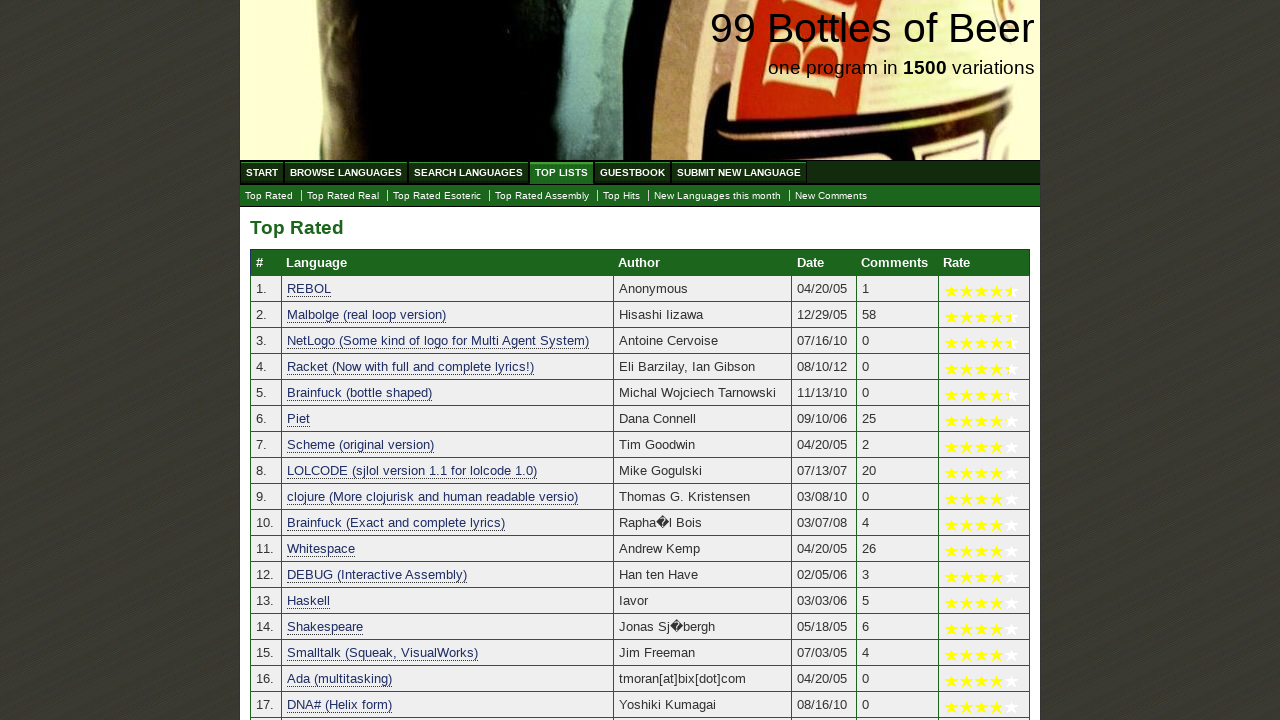

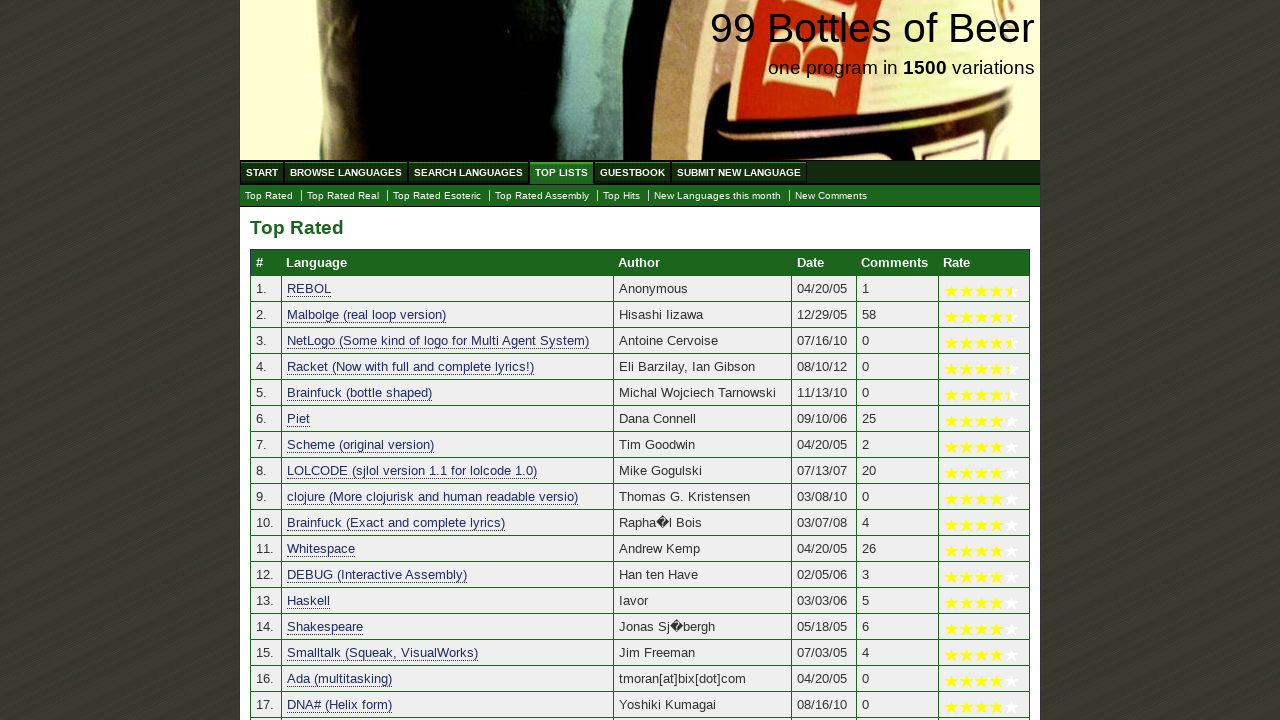